Tests form elements display state by filling in an email textbox, education textarea, clicking an age radio button, and clicking on a user name text element.

Starting URL: https://automationfc.github.io/basic-form/index.html

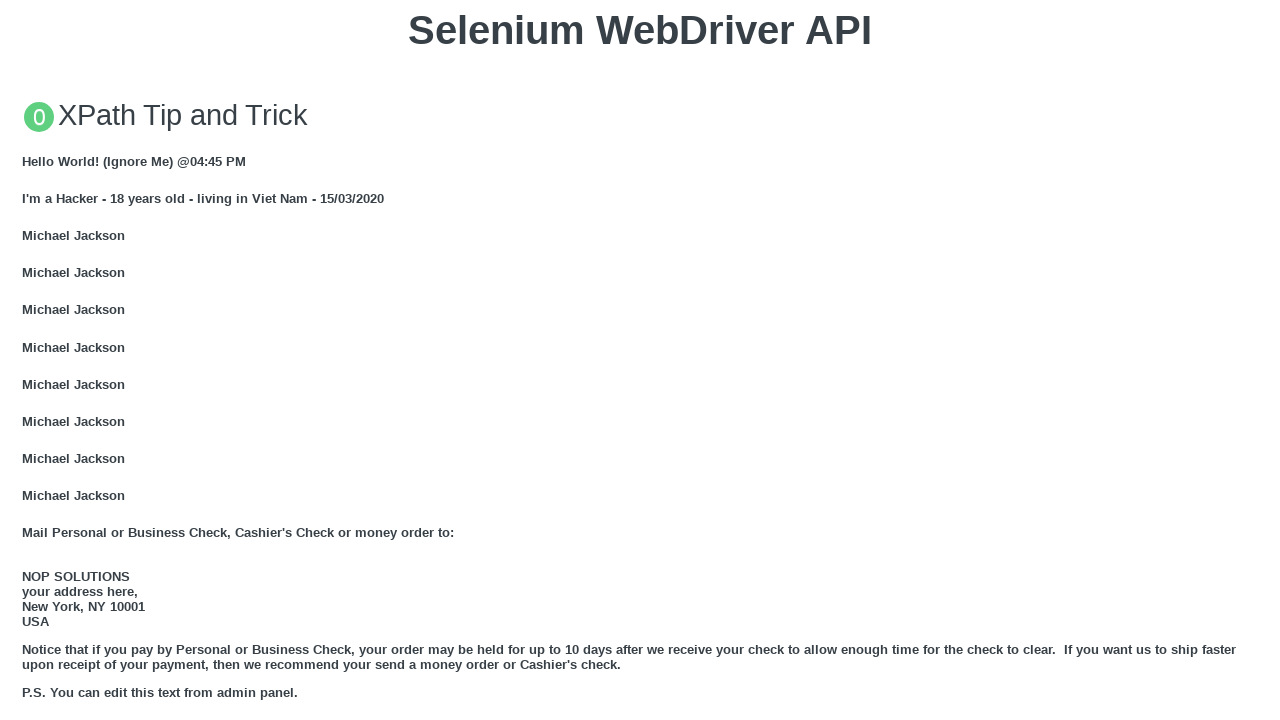

Filled email textbox with 'Tharo beautifull' on #mail
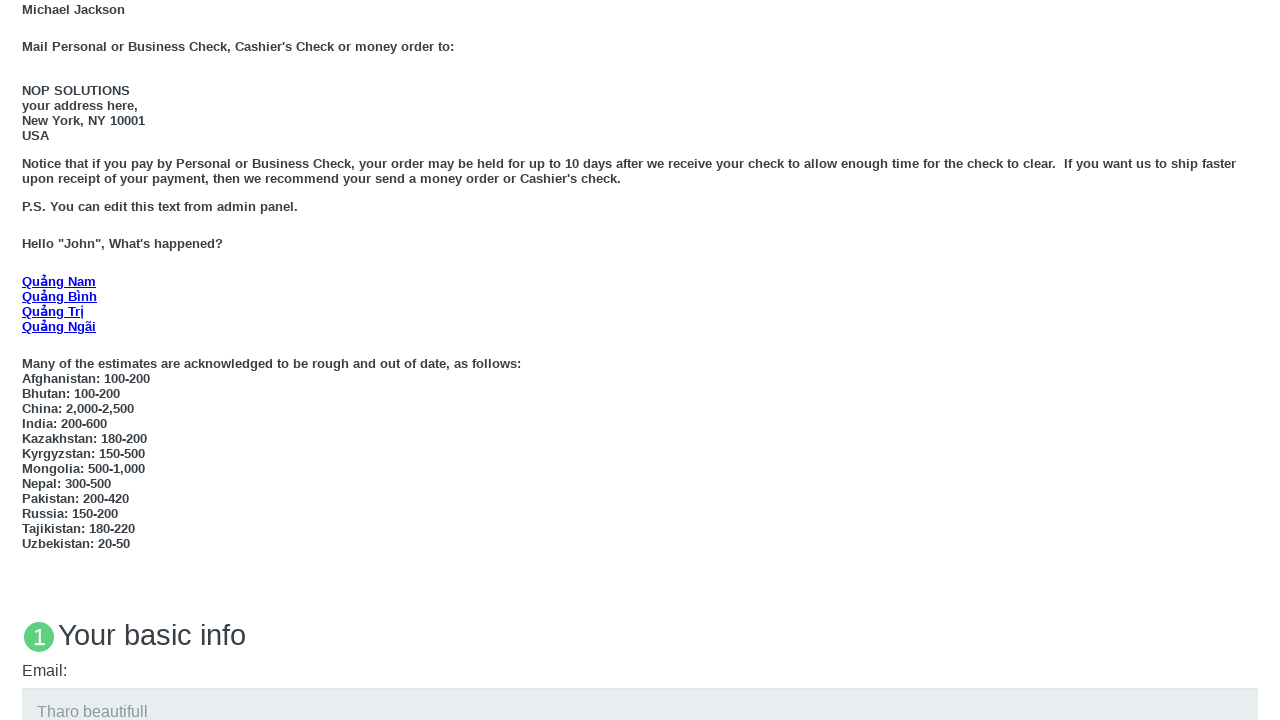

Filled education textarea with 'Đại Học' on #edu
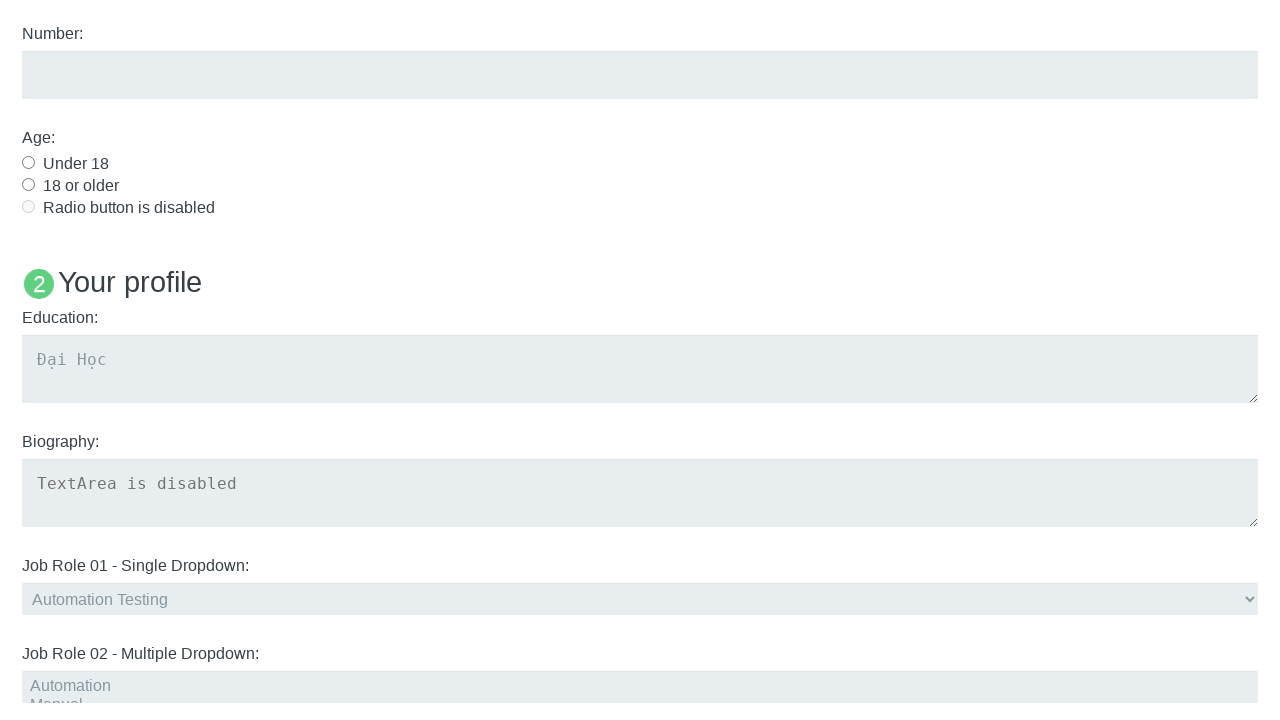

Clicked 'Under 18' age radio button at (28, 162) on #under_18
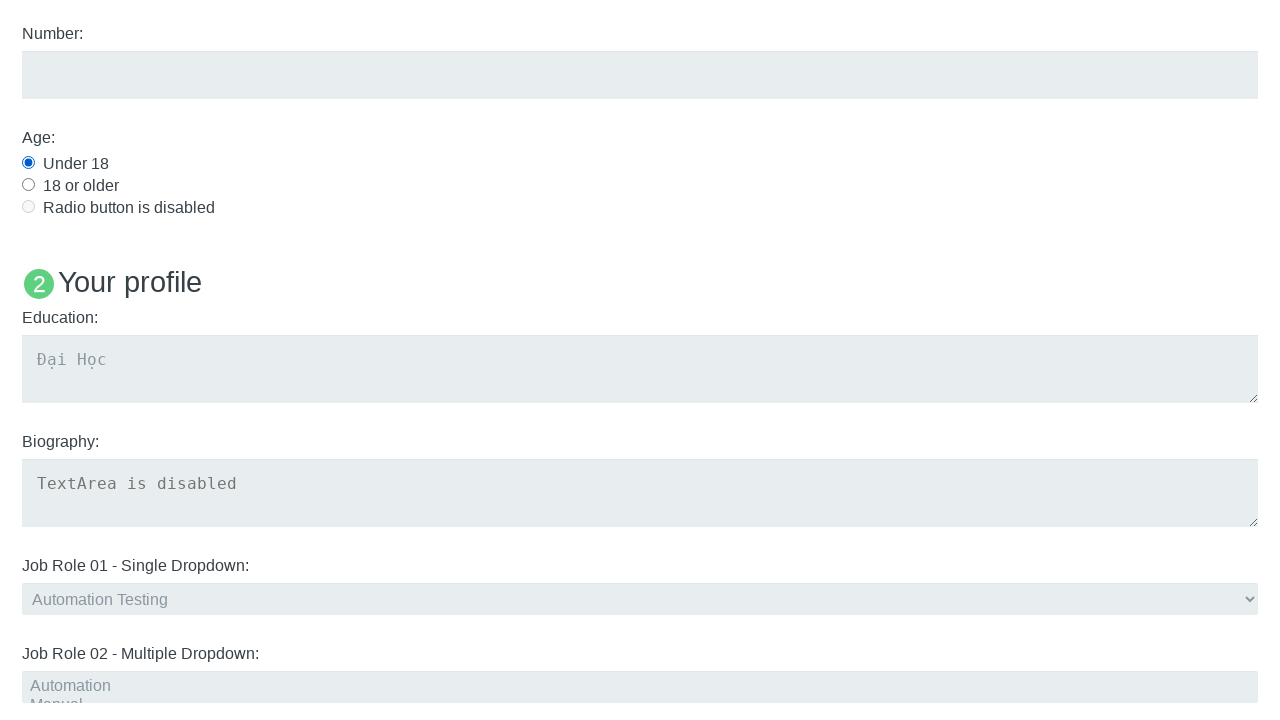

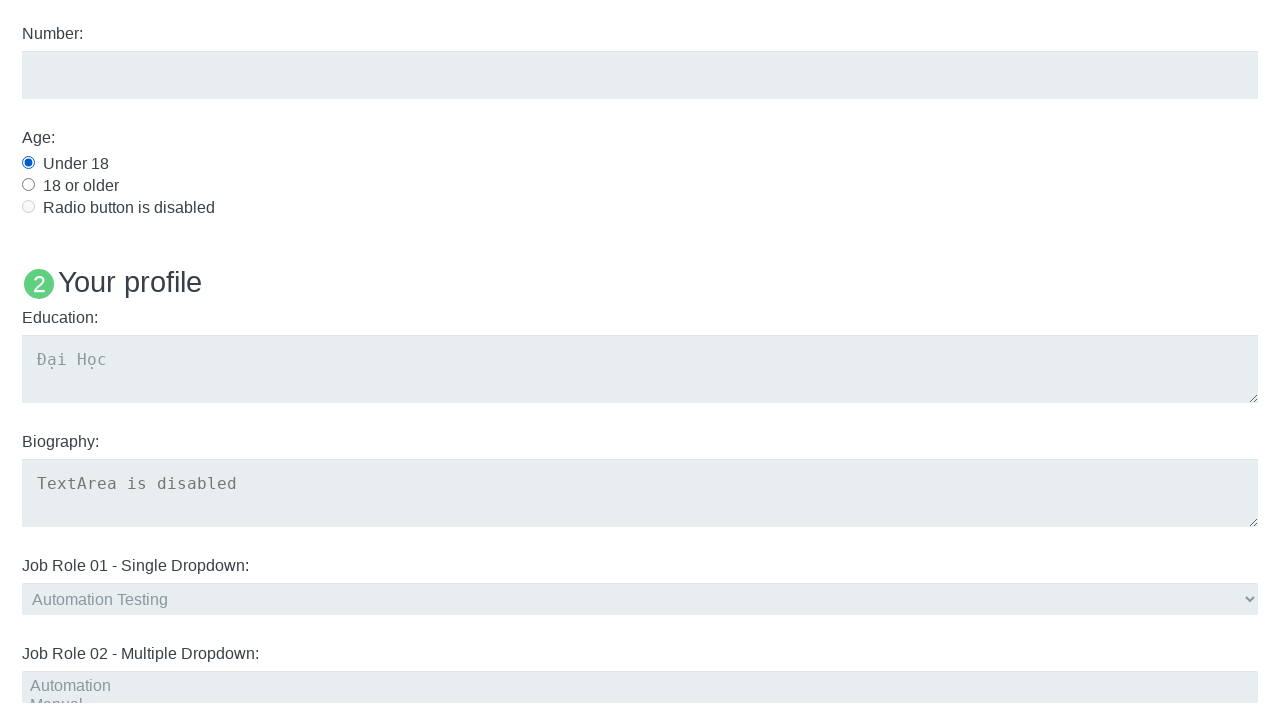